Opens the Ajio e-commerce homepage, clears cookies, and verifies the page loads successfully

Starting URL: https://www.ajio.com/

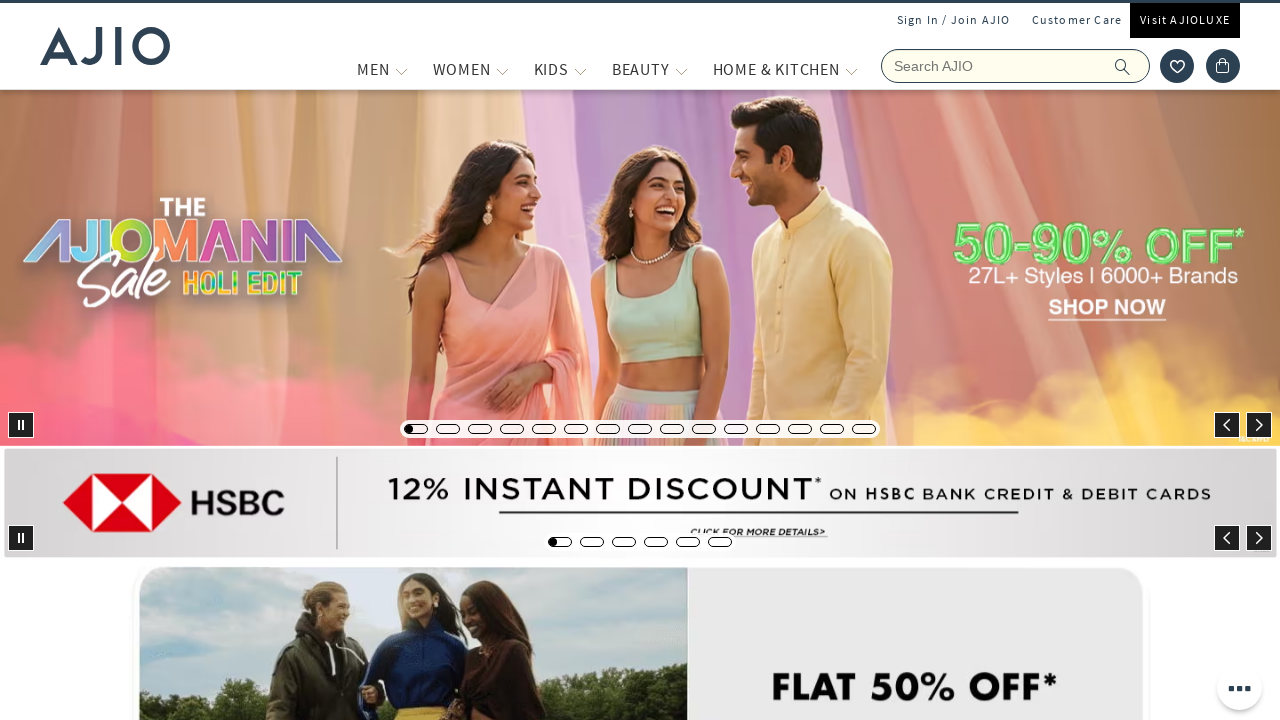

Cleared all cookies from browser context
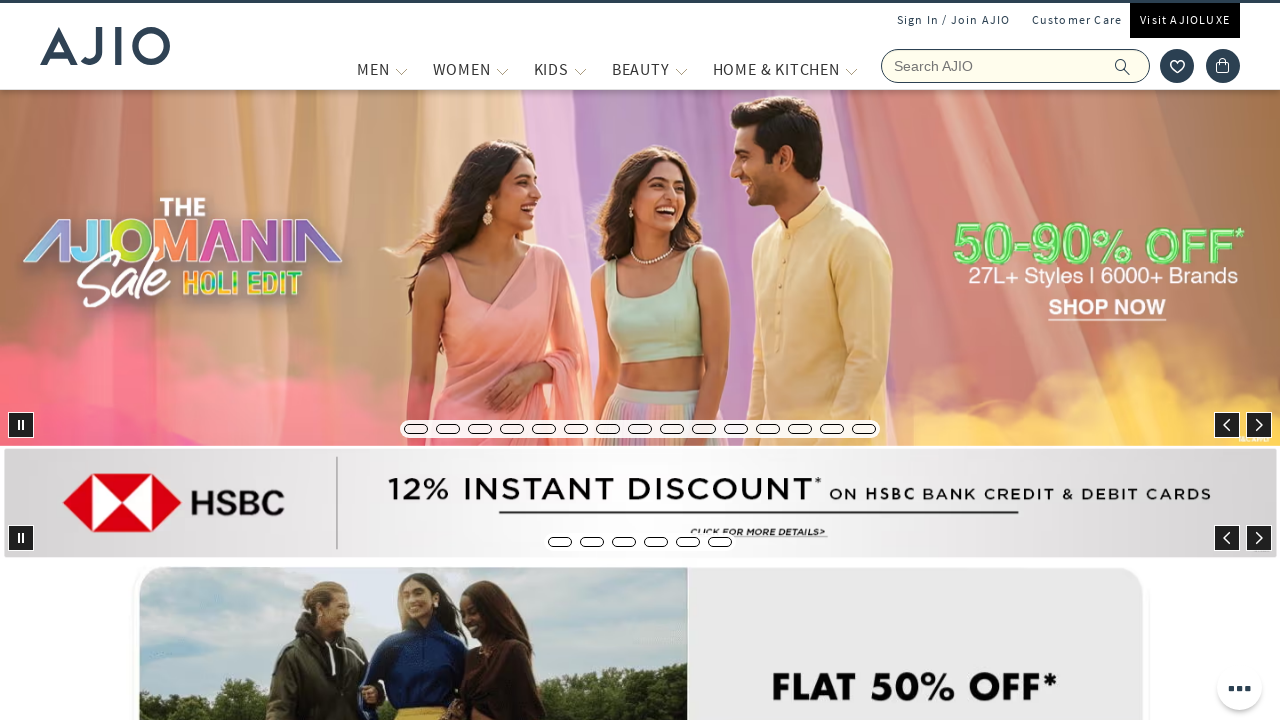

Page fully loaded with networkidle state
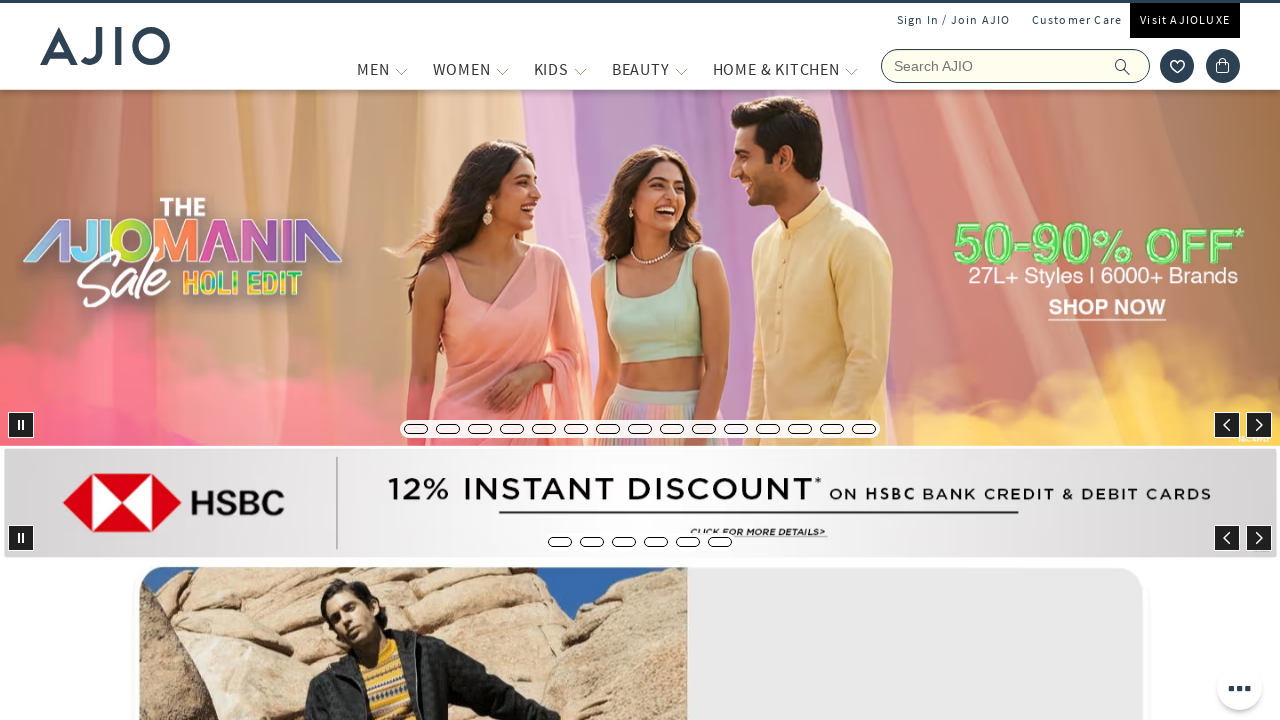

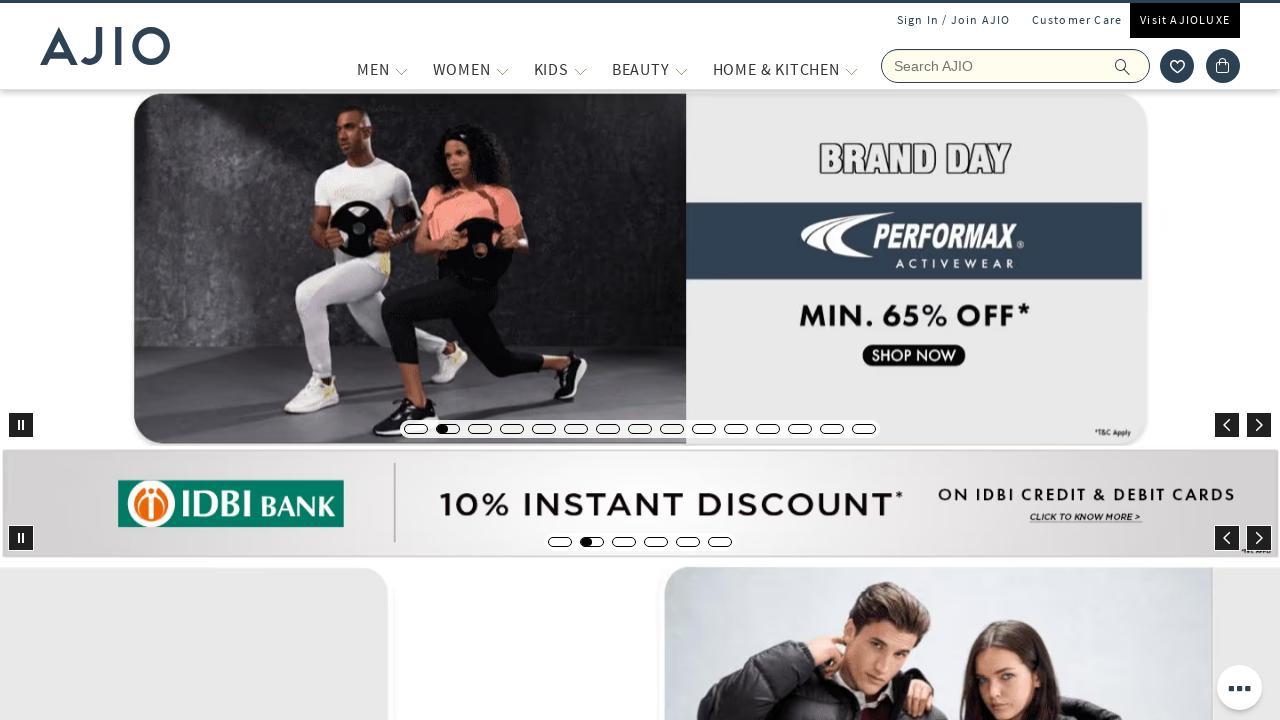